Tests page scrolling functionality by scrolling down and then back up on Rediff.com homepage

Starting URL: https://www.rediff.com/

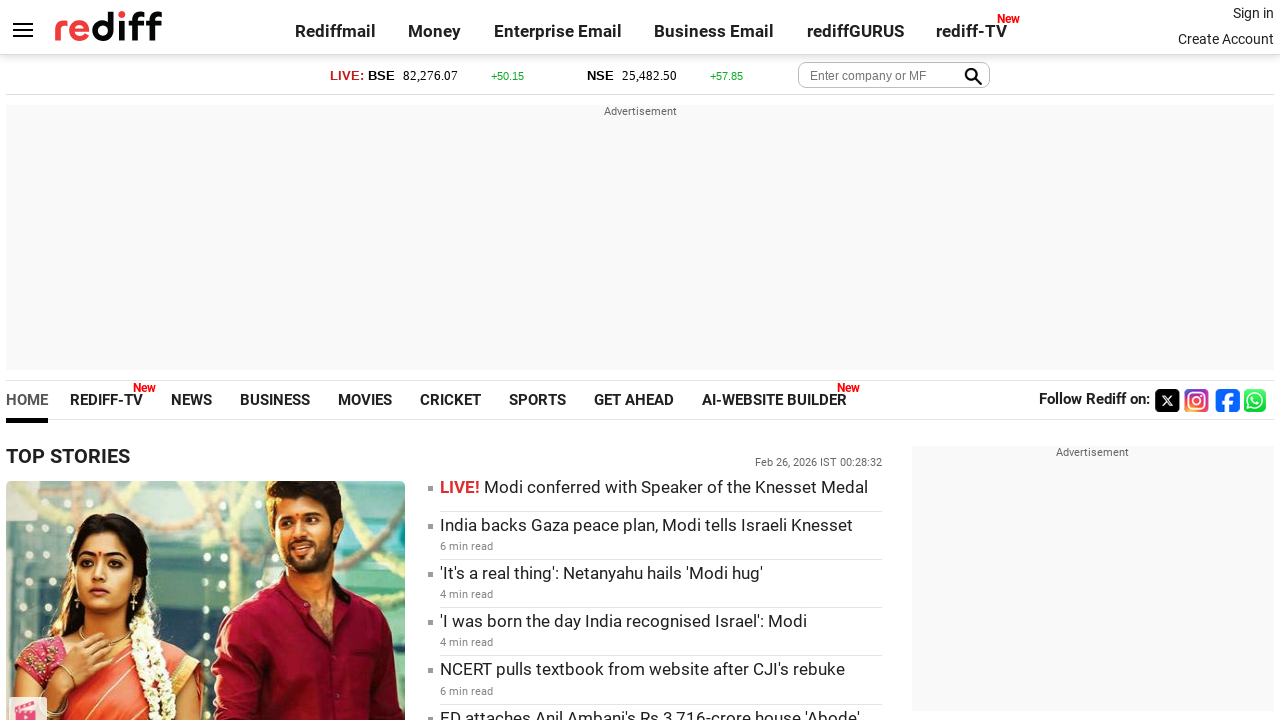

Scrolled down by 2000 pixels on Rediff.com homepage
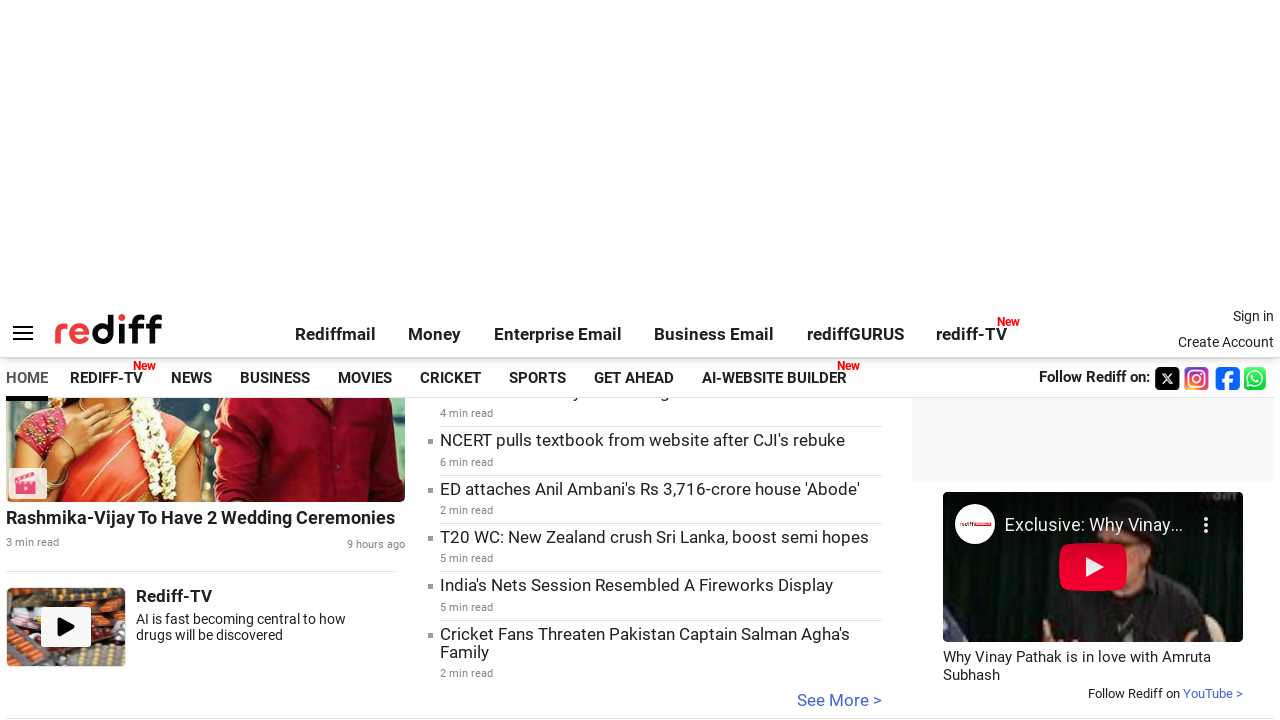

Waited for 3 seconds after scrolling down
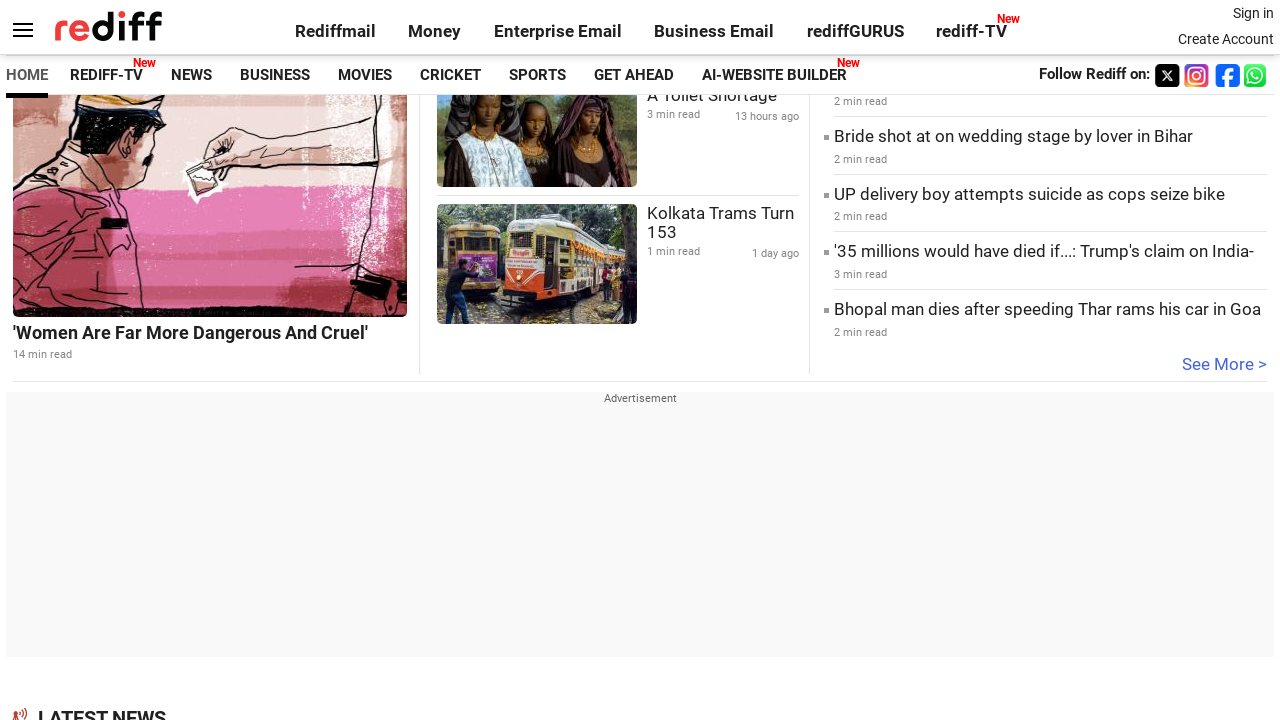

Scrolled up by 1500 pixels on the page
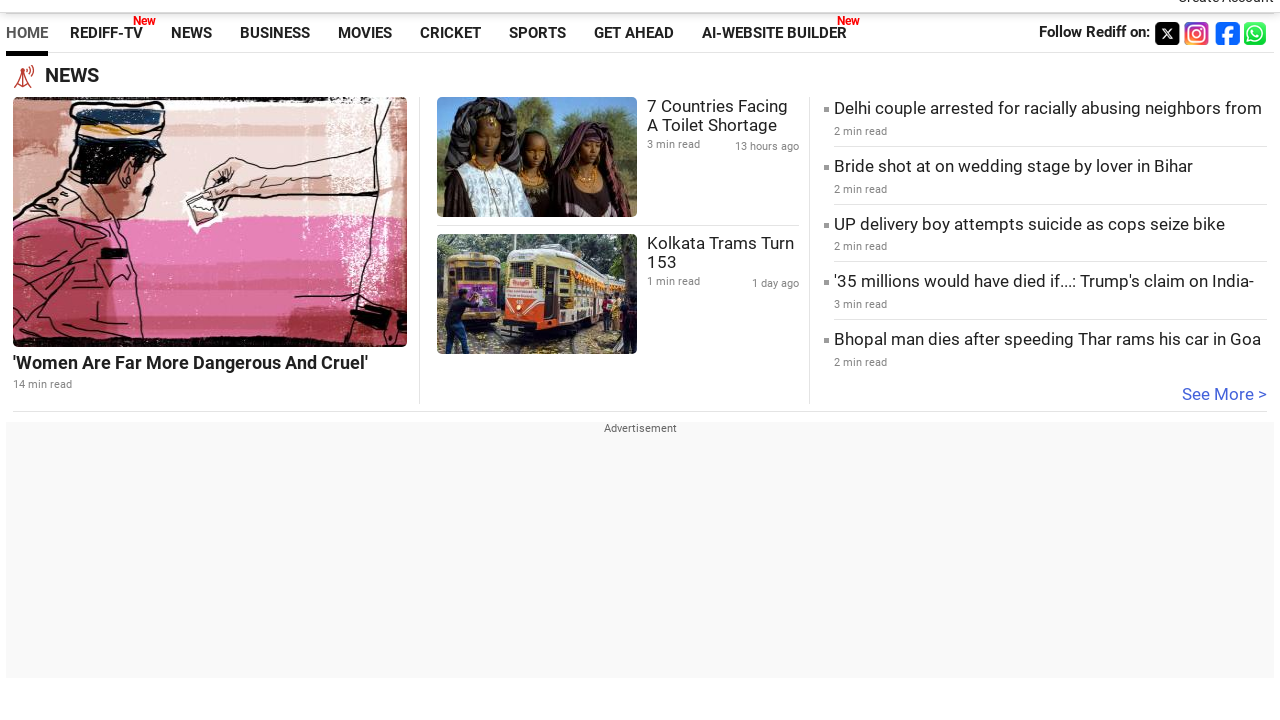

Waited for 3 seconds after scrolling up
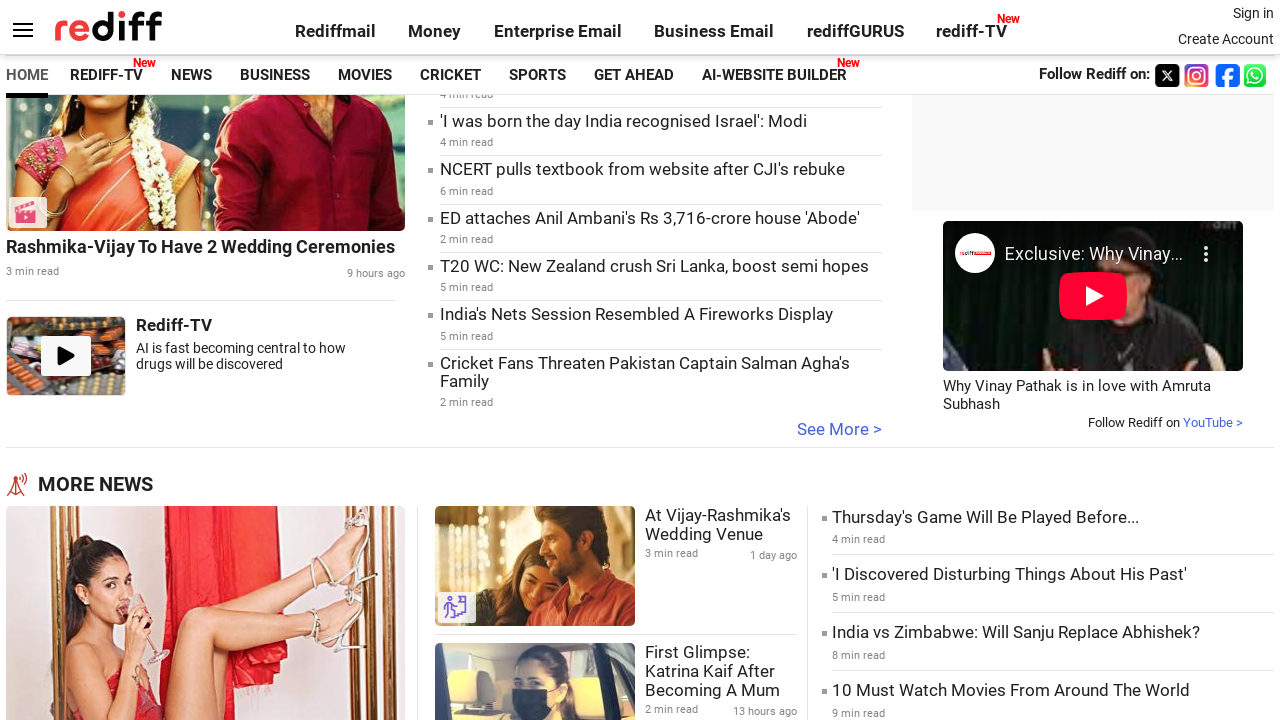

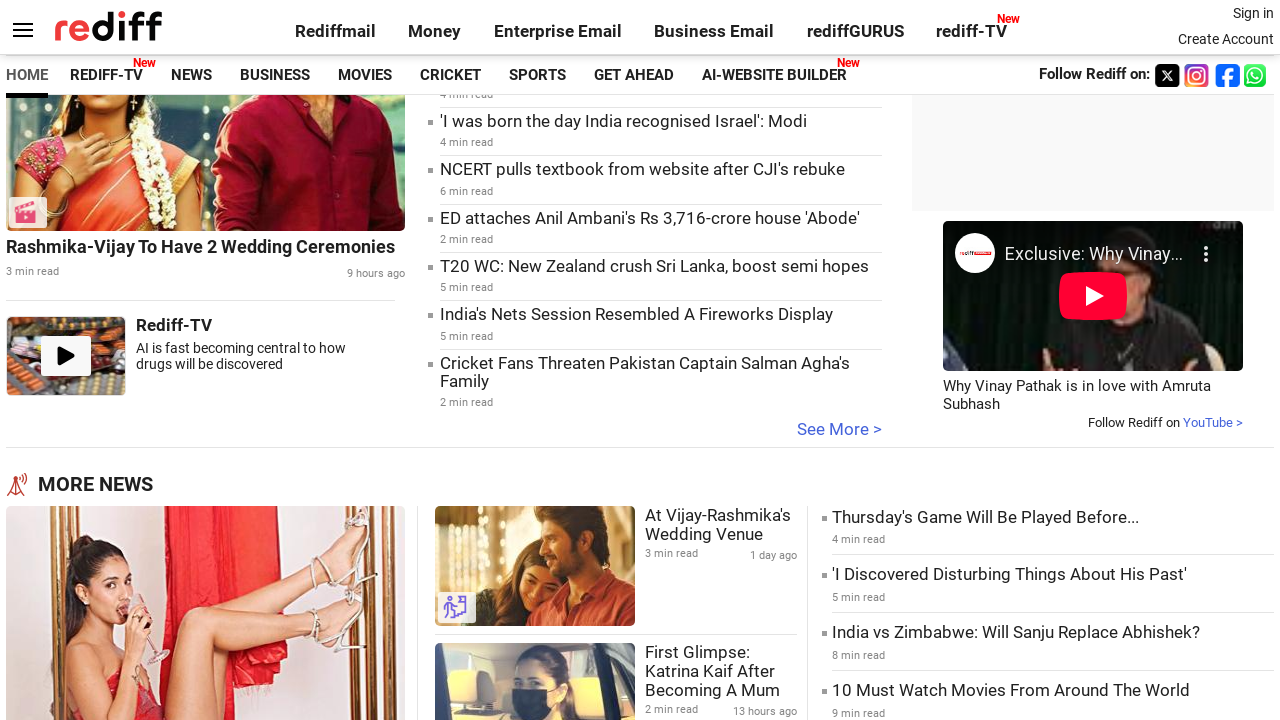